Tests form interaction elements on an automation practice page including selecting a checkbox by value, clicking a radio button, and toggling visibility of a text box by clicking a hide button.

Starting URL: https://rahulshettyacademy.com/AutomationPractice/

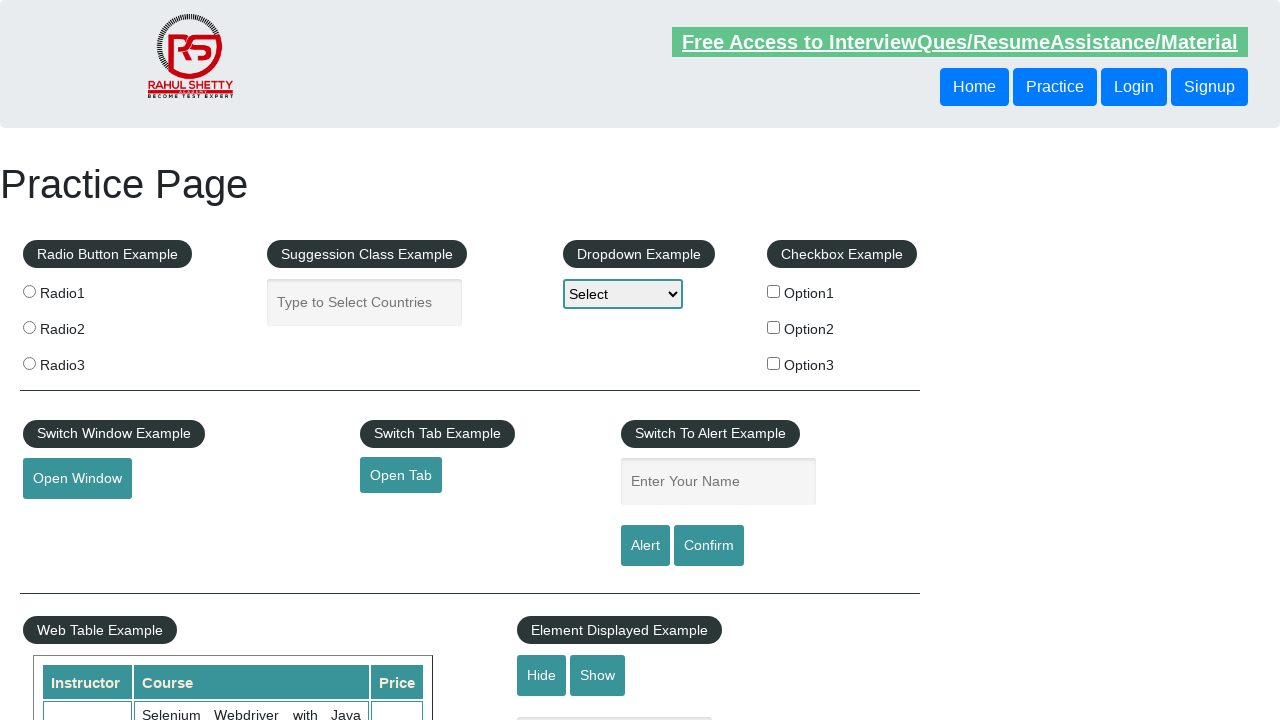

Navigated to automation practice page
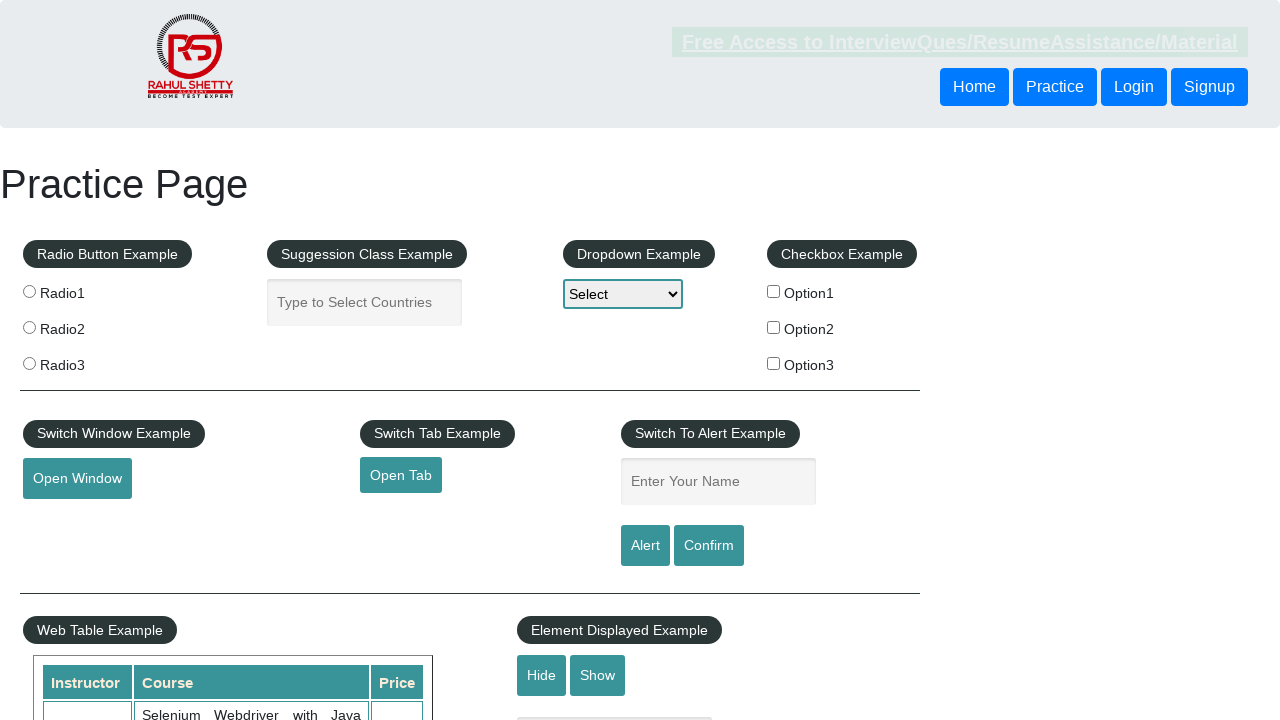

Located all checkboxes on the page
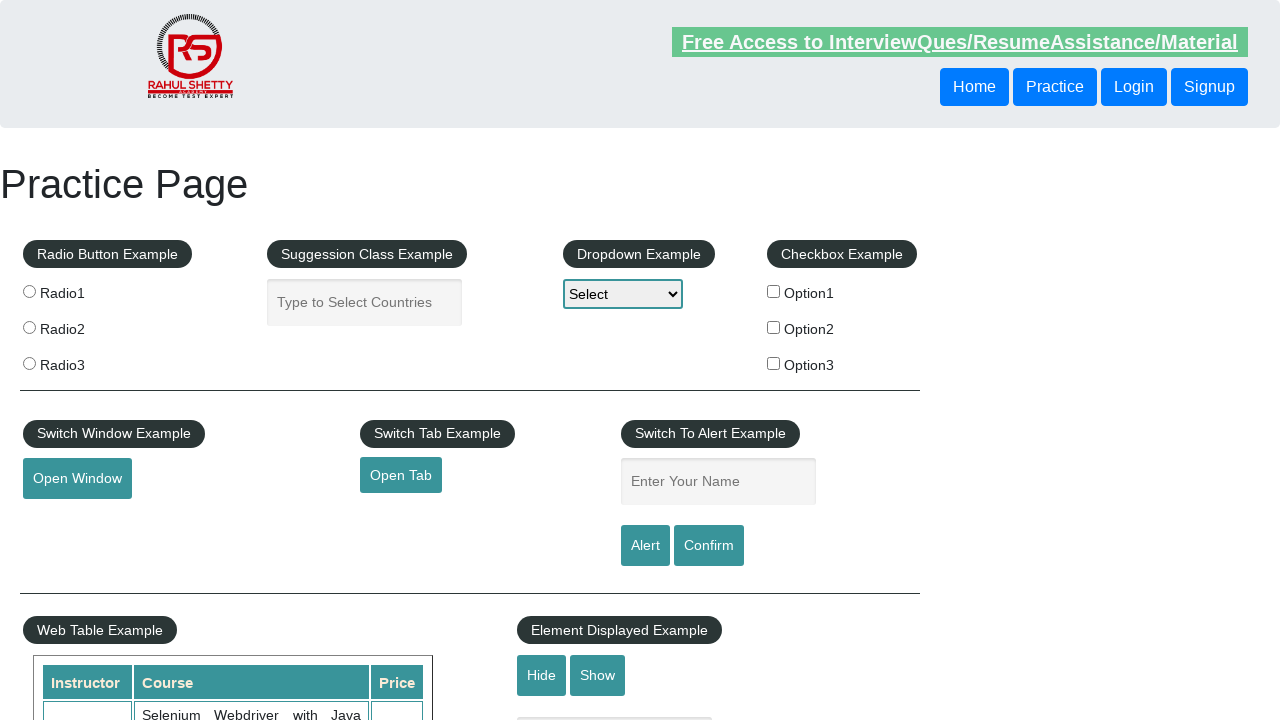

Selected checkbox with value 'option2' at (774, 327) on xpath=//input[@type='checkbox'] >> nth=1
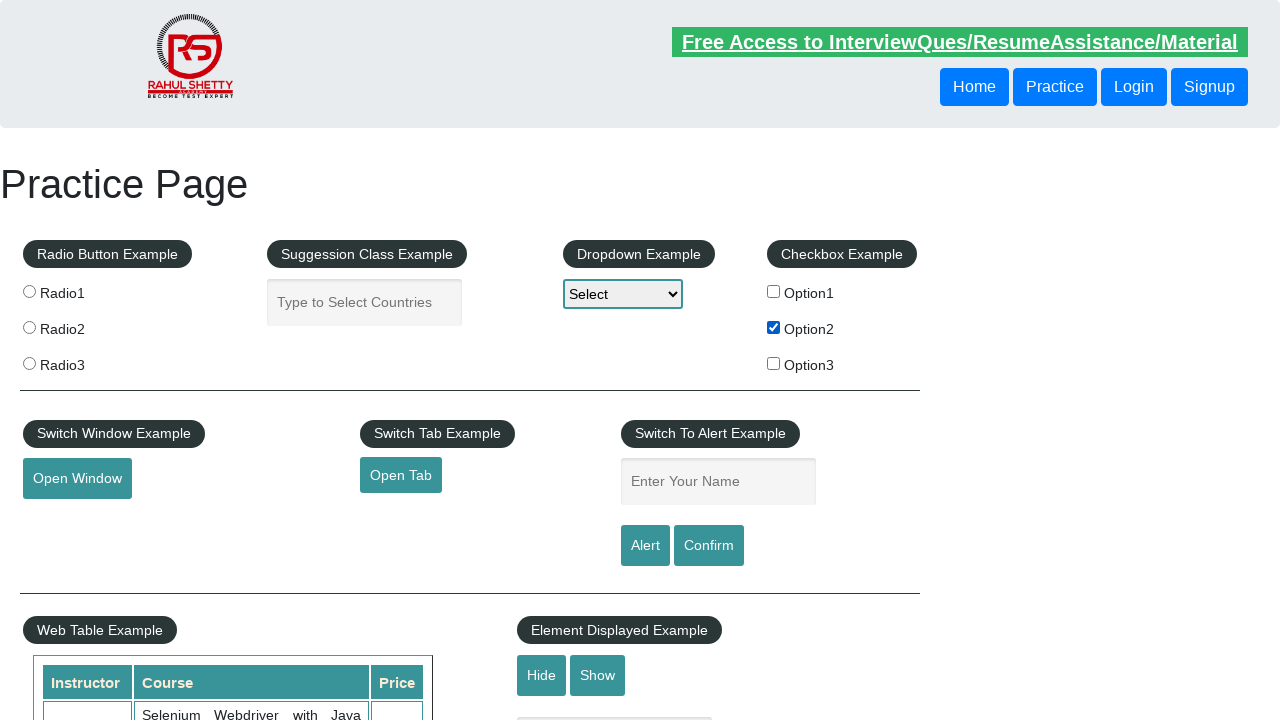

Located all radio buttons on the page
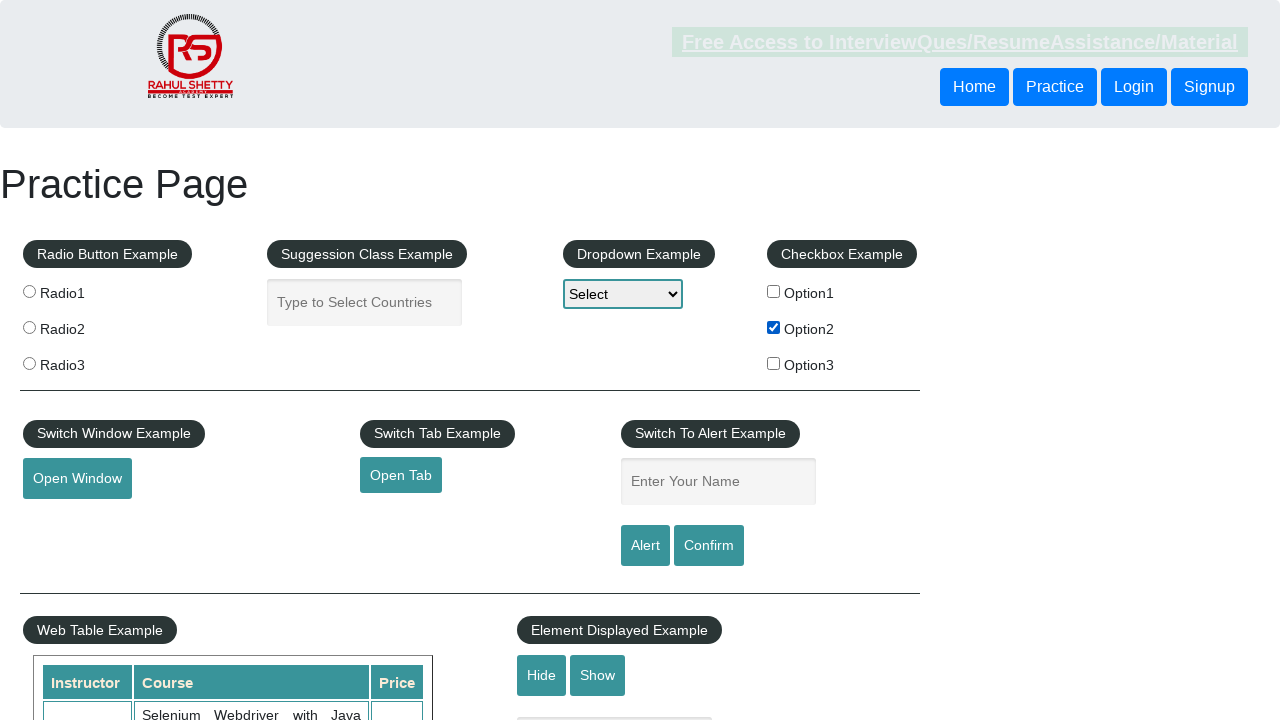

Clicked the third radio button at (29, 363) on .radioButton >> nth=2
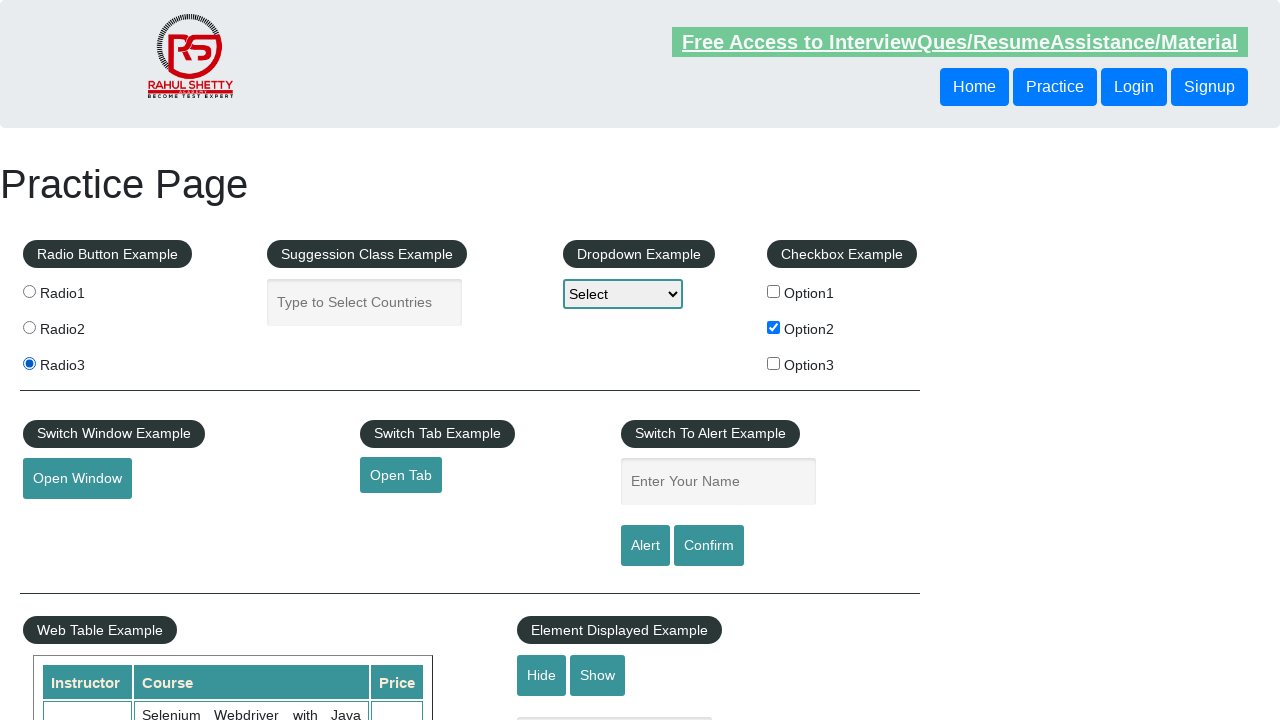

Clicked hide textbox button at (542, 675) on #hide-textbox
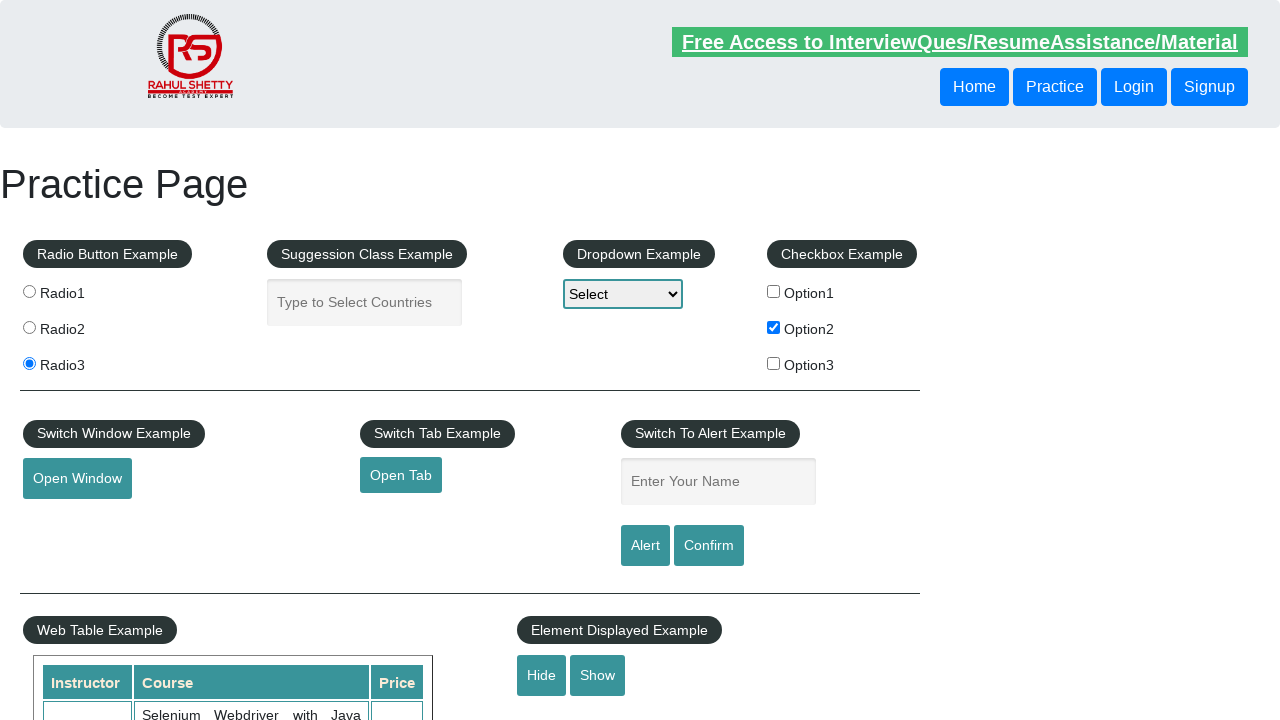

Verified that text box is now hidden
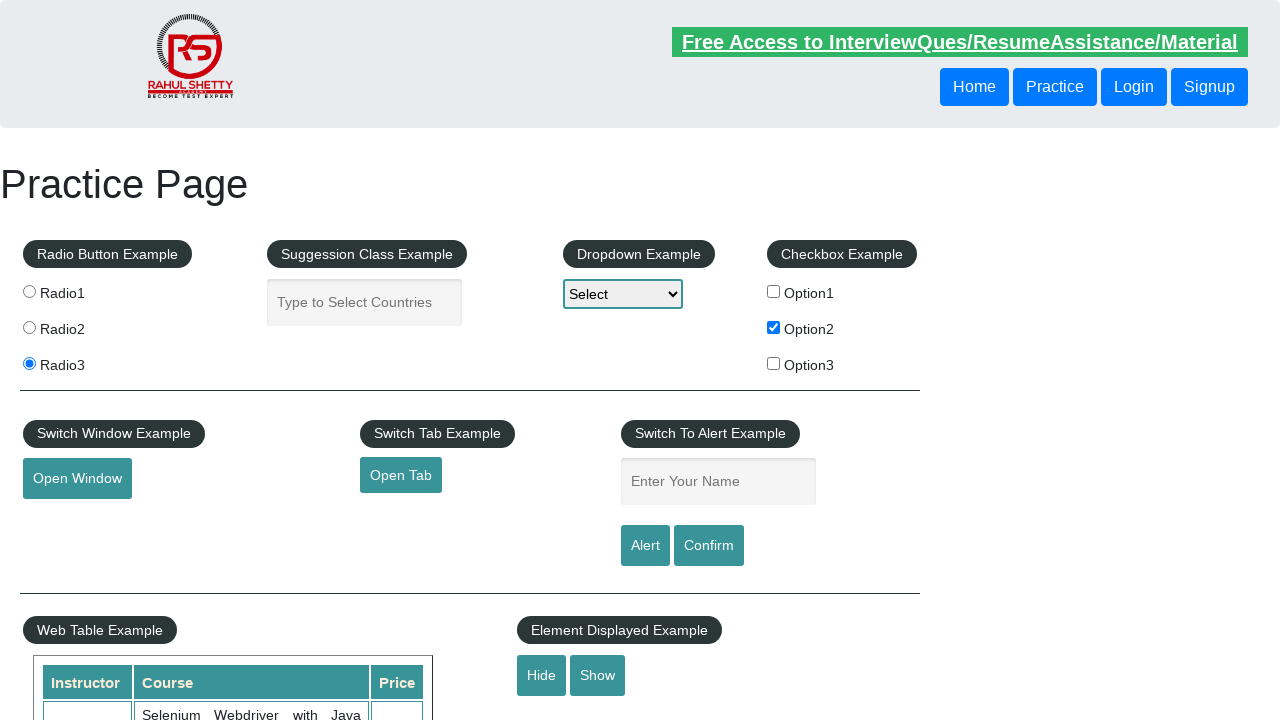

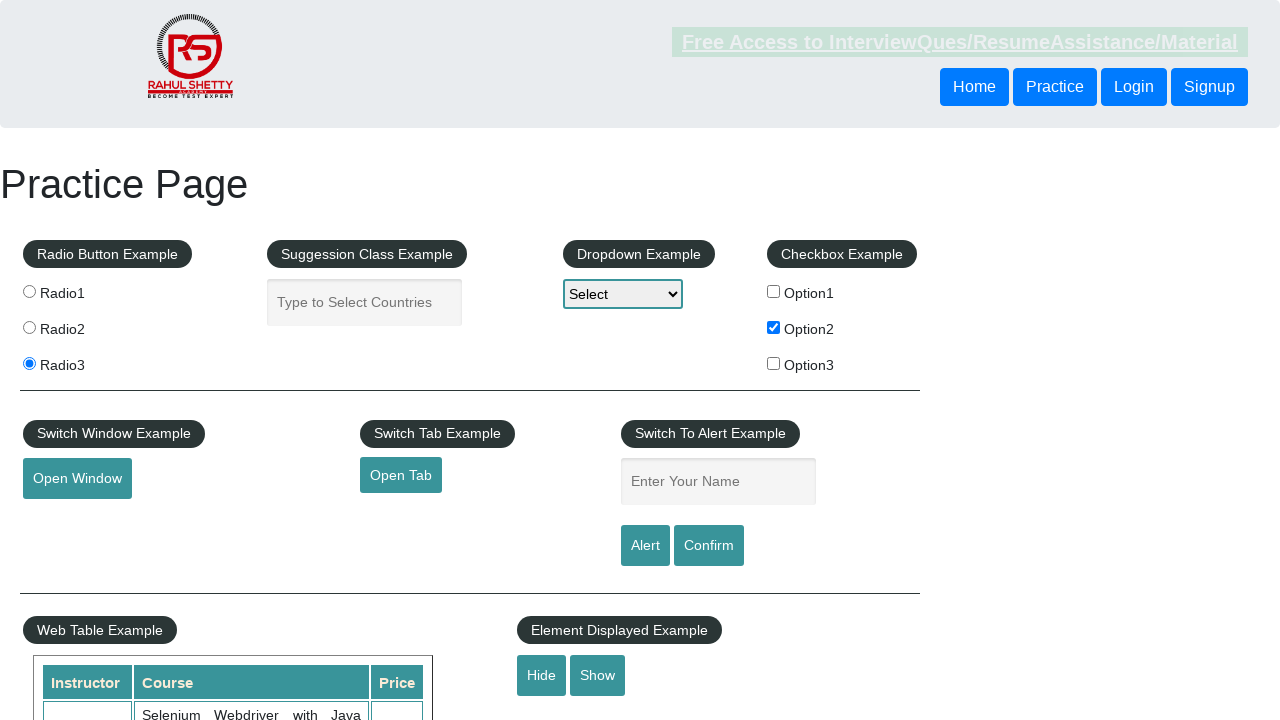